Tests radio button functionality on Angular Material site by selecting the Summer option

Starting URL: https://material.angular.io/components/radio/examples

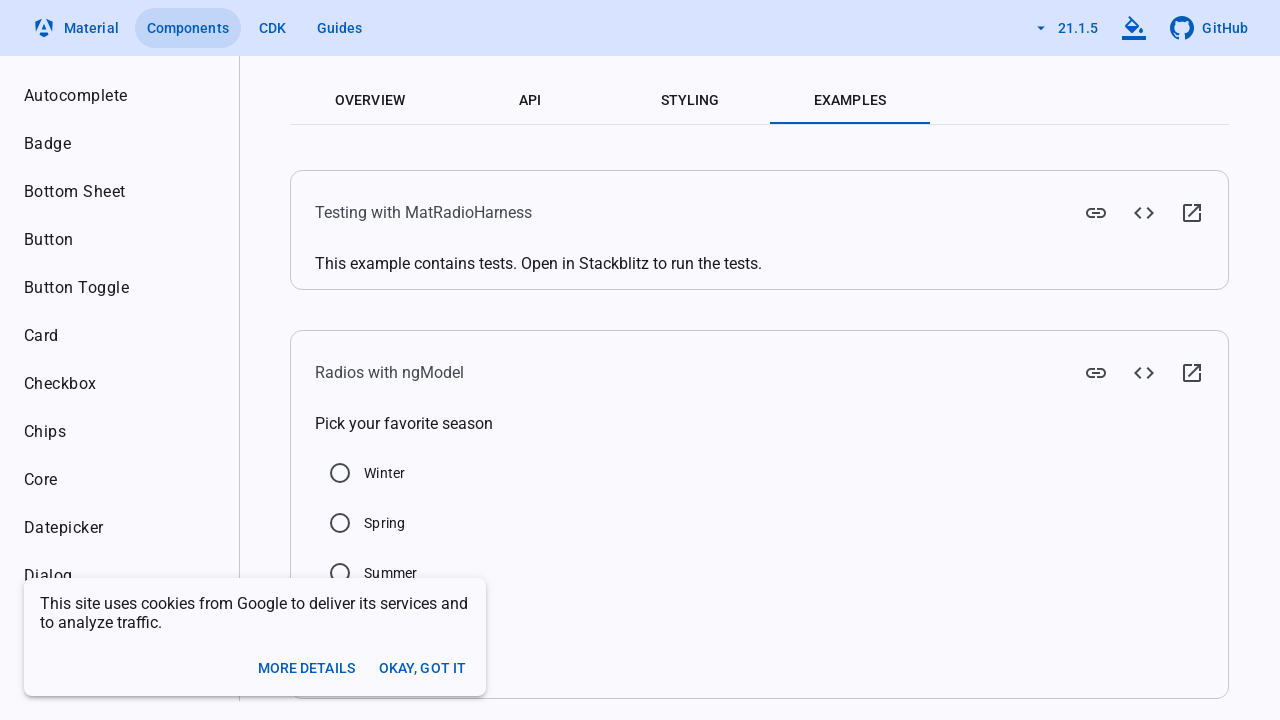

Located Summer radio button element
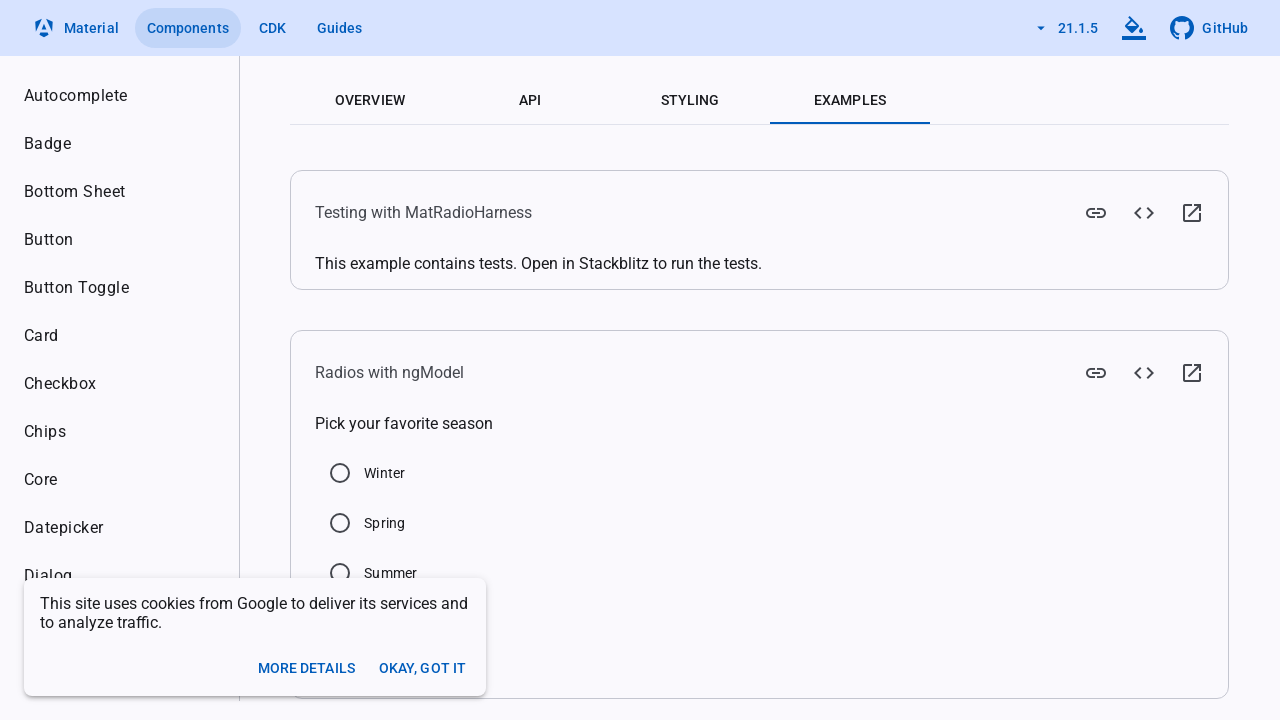

Verified Summer radio button is not checked
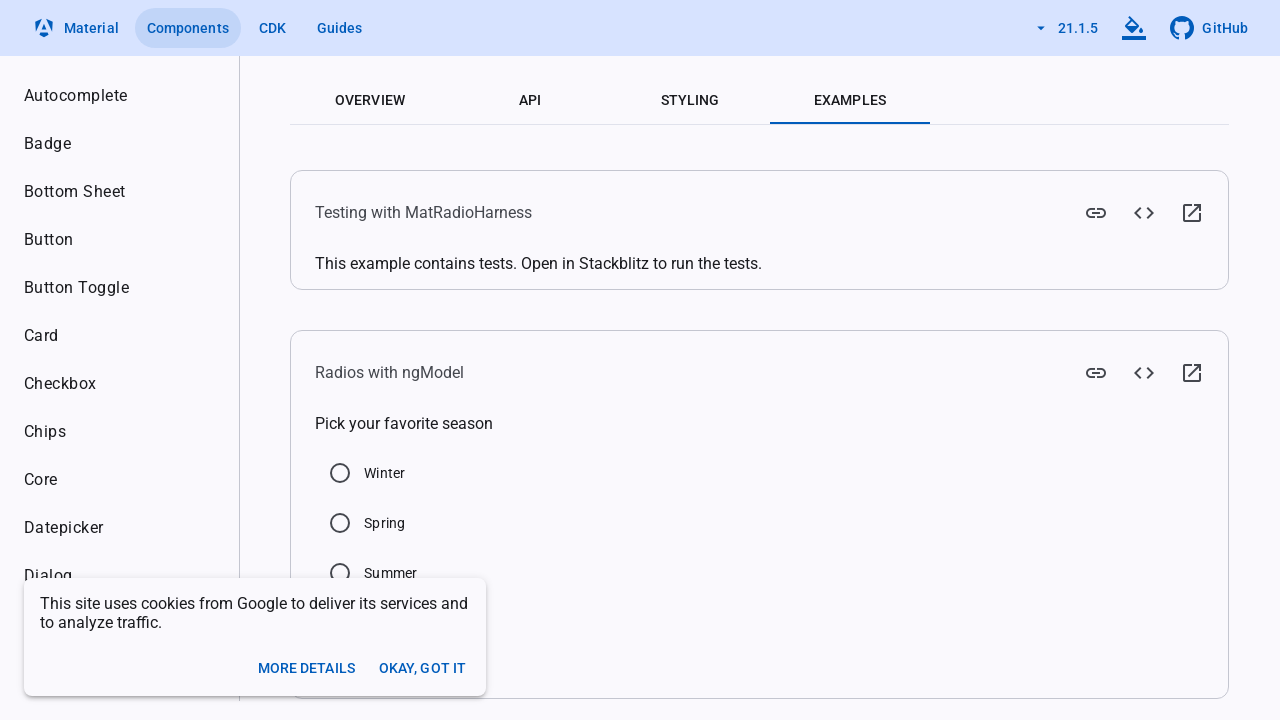

Clicked Summer radio button to select it at (340, 573) on //input[@value='Summer']
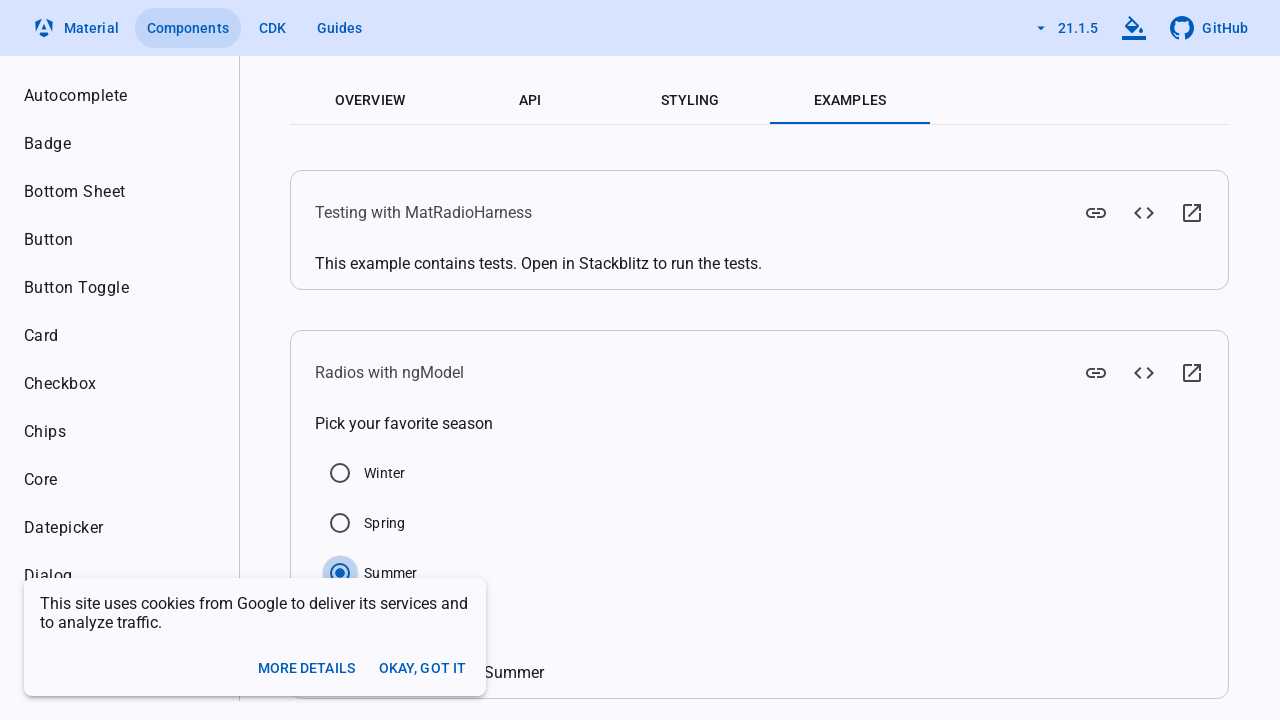

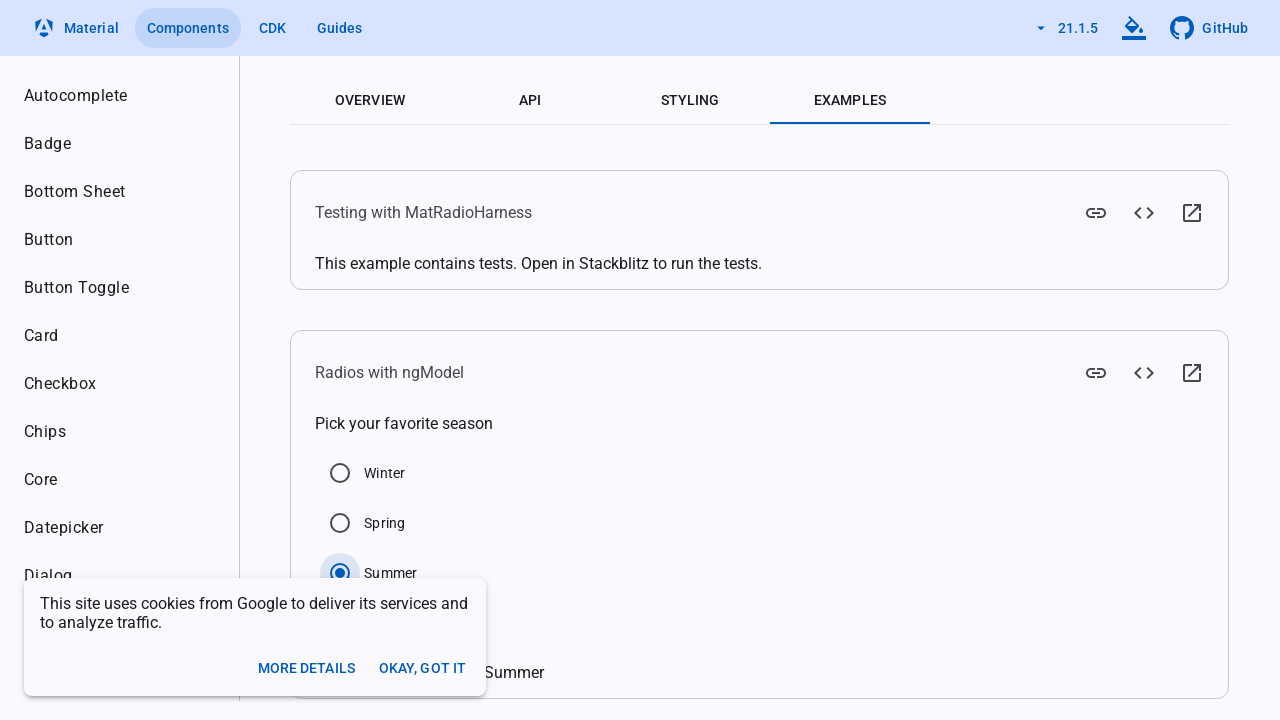